Tests that other controls are hidden when editing a todo item

Starting URL: https://demo.playwright.dev/todomvc

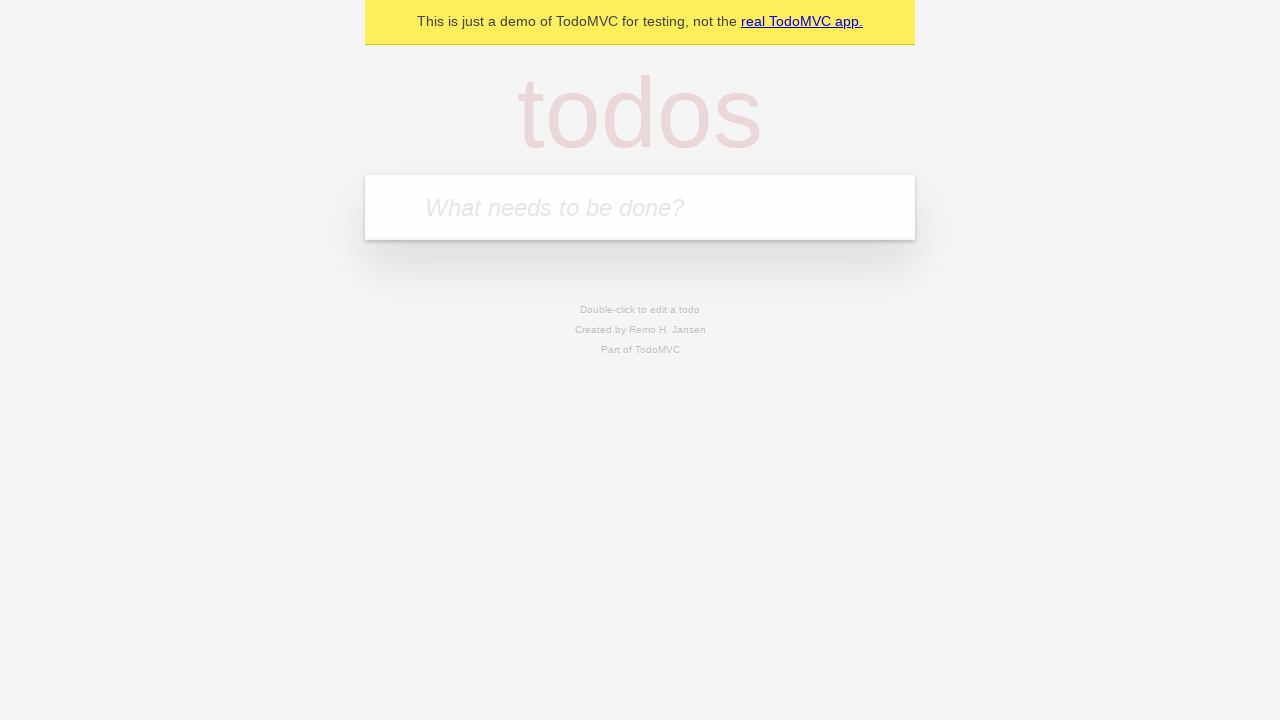

Filled new todo input with 'buy some cheese' on internal:attr=[placeholder="What needs to be done?"i]
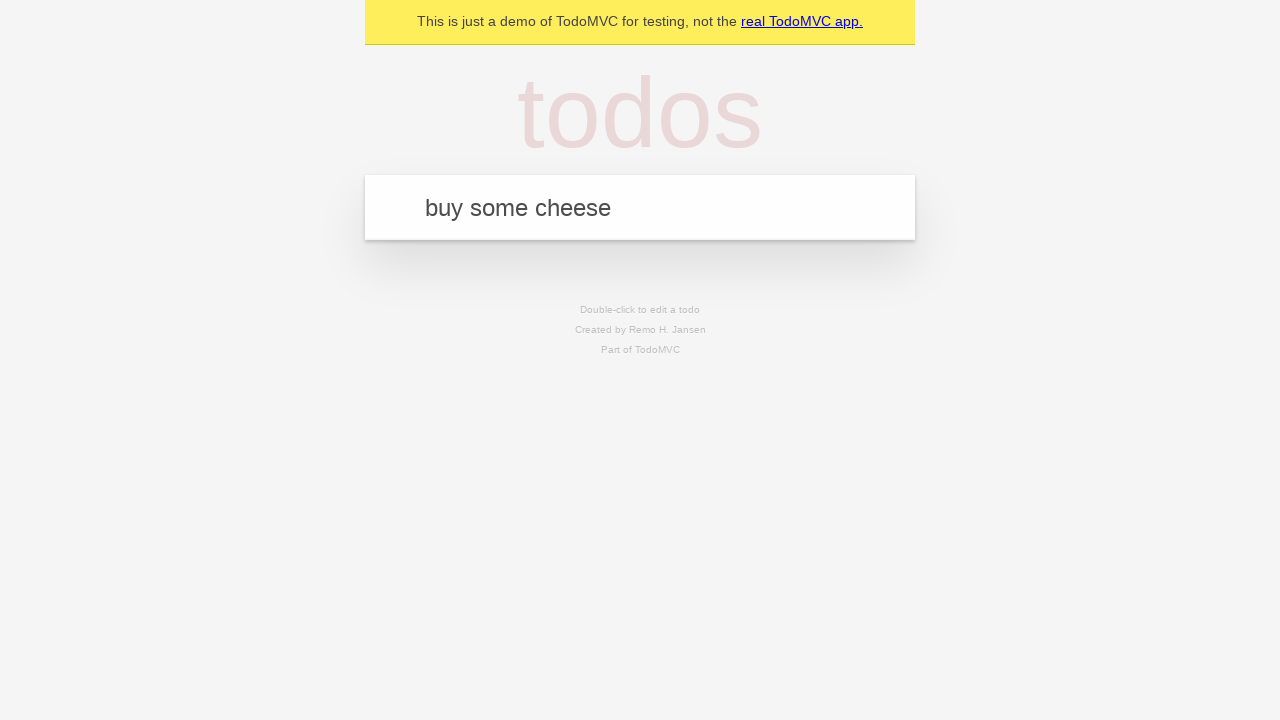

Pressed Enter to create todo 'buy some cheese' on internal:attr=[placeholder="What needs to be done?"i]
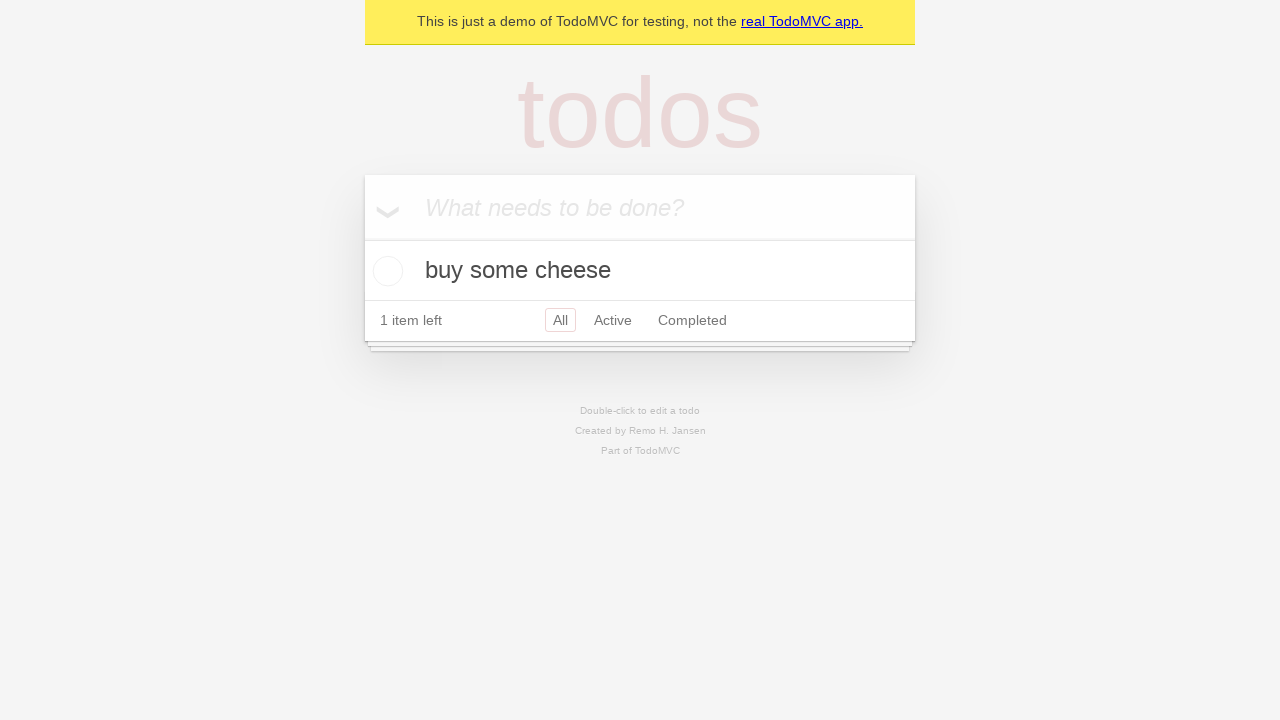

Filled new todo input with 'feed the cat' on internal:attr=[placeholder="What needs to be done?"i]
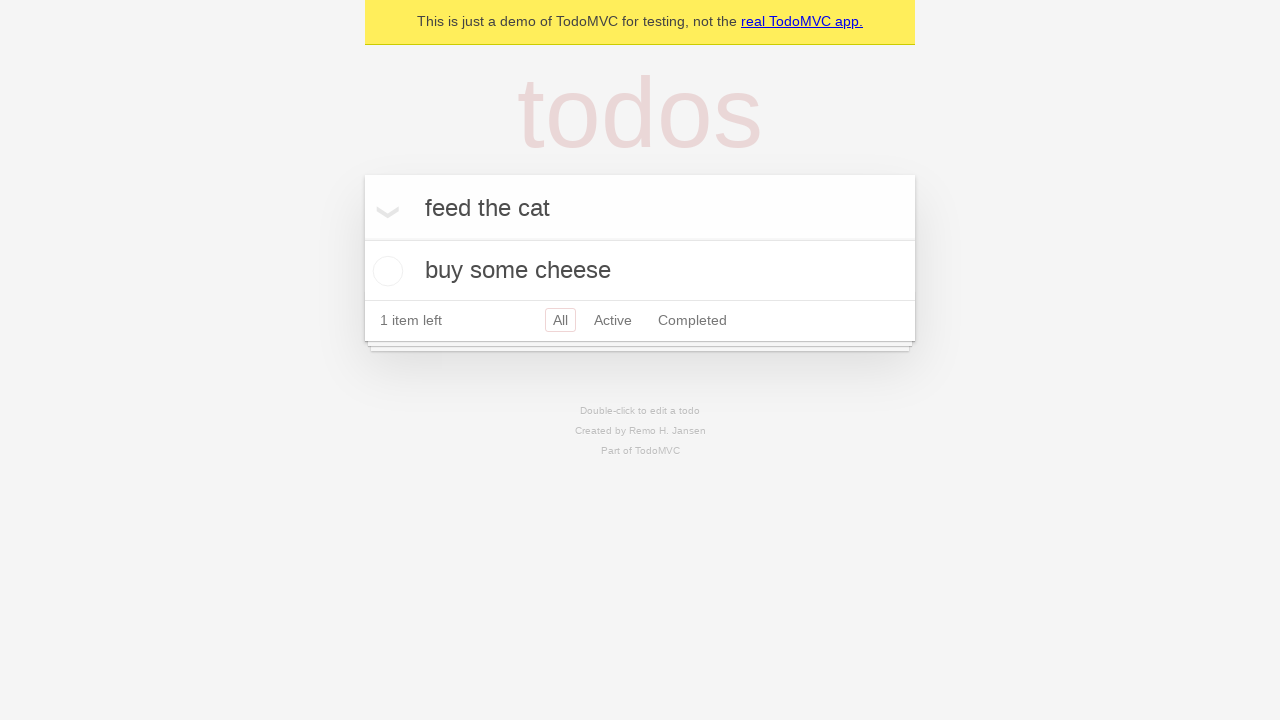

Pressed Enter to create todo 'feed the cat' on internal:attr=[placeholder="What needs to be done?"i]
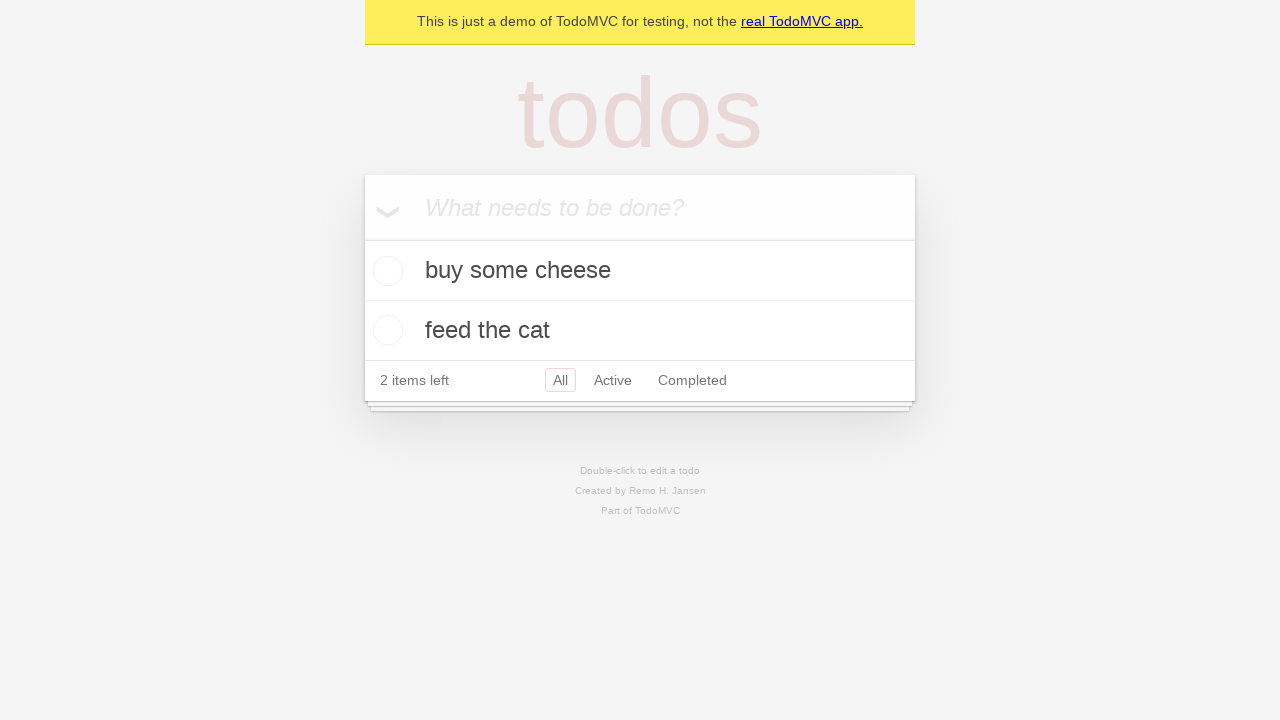

Filled new todo input with 'book a doctors appointment' on internal:attr=[placeholder="What needs to be done?"i]
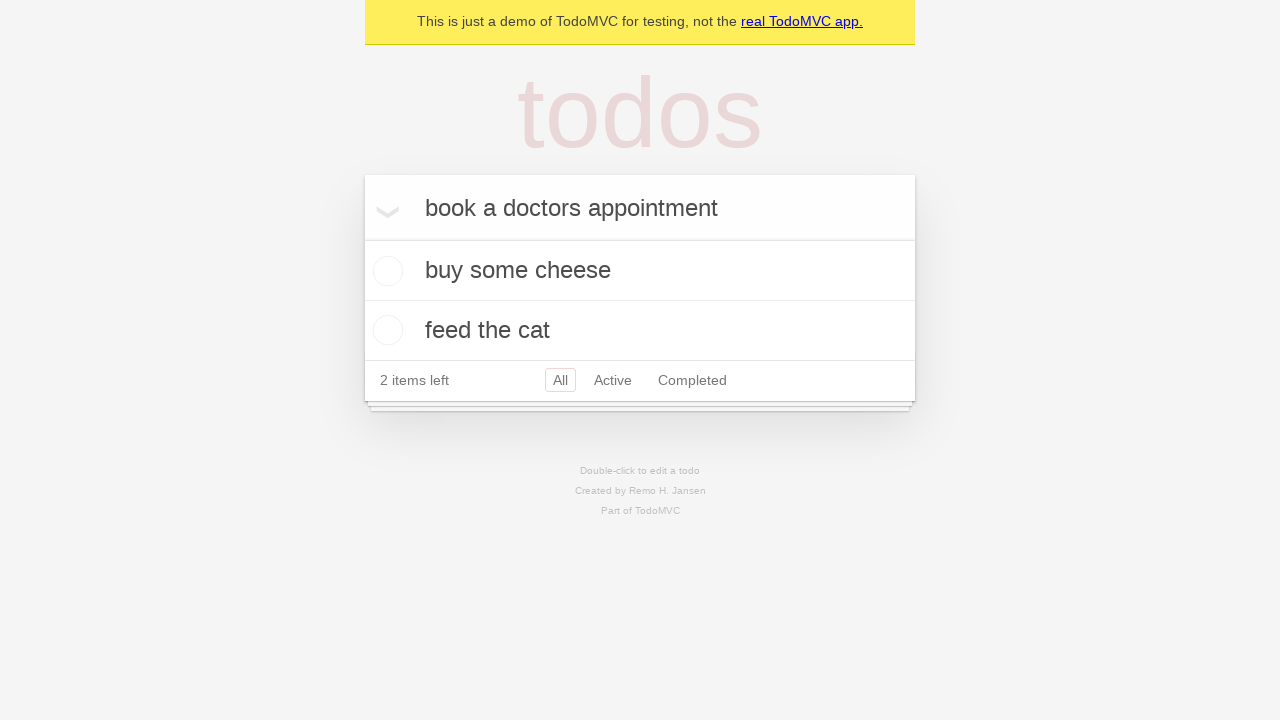

Pressed Enter to create todo 'book a doctors appointment' on internal:attr=[placeholder="What needs to be done?"i]
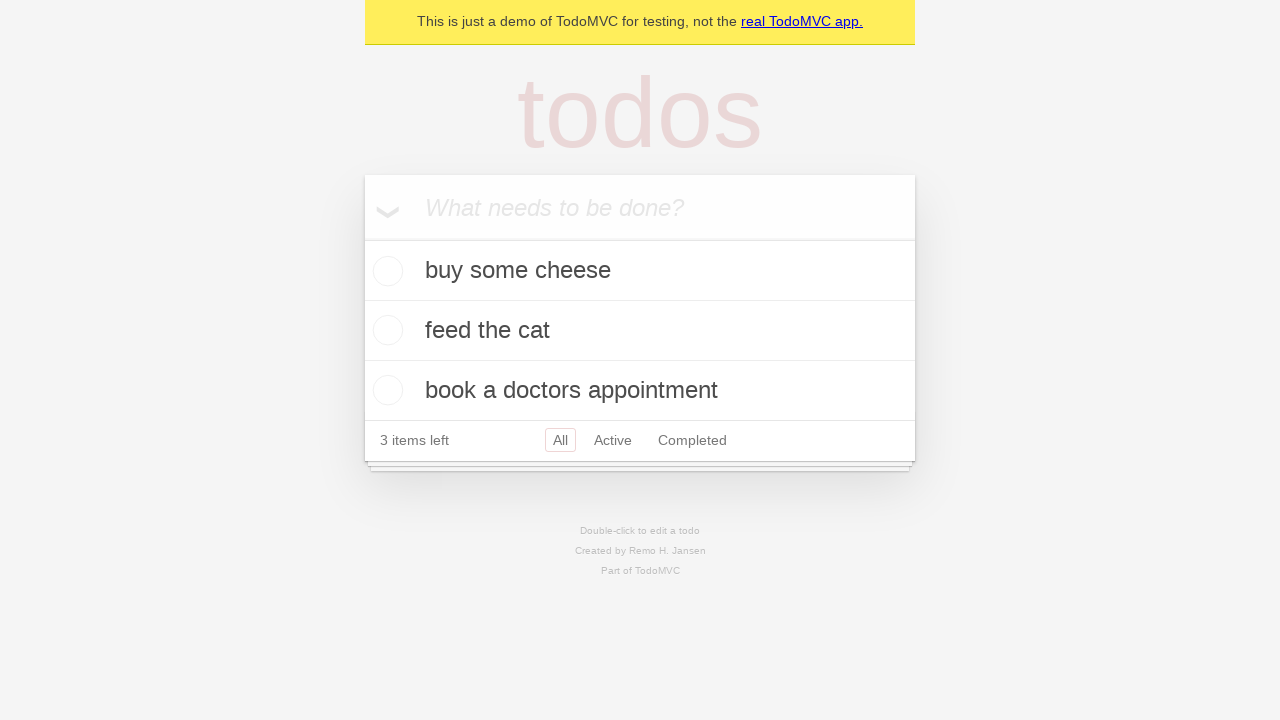

All 3 todos loaded and visible
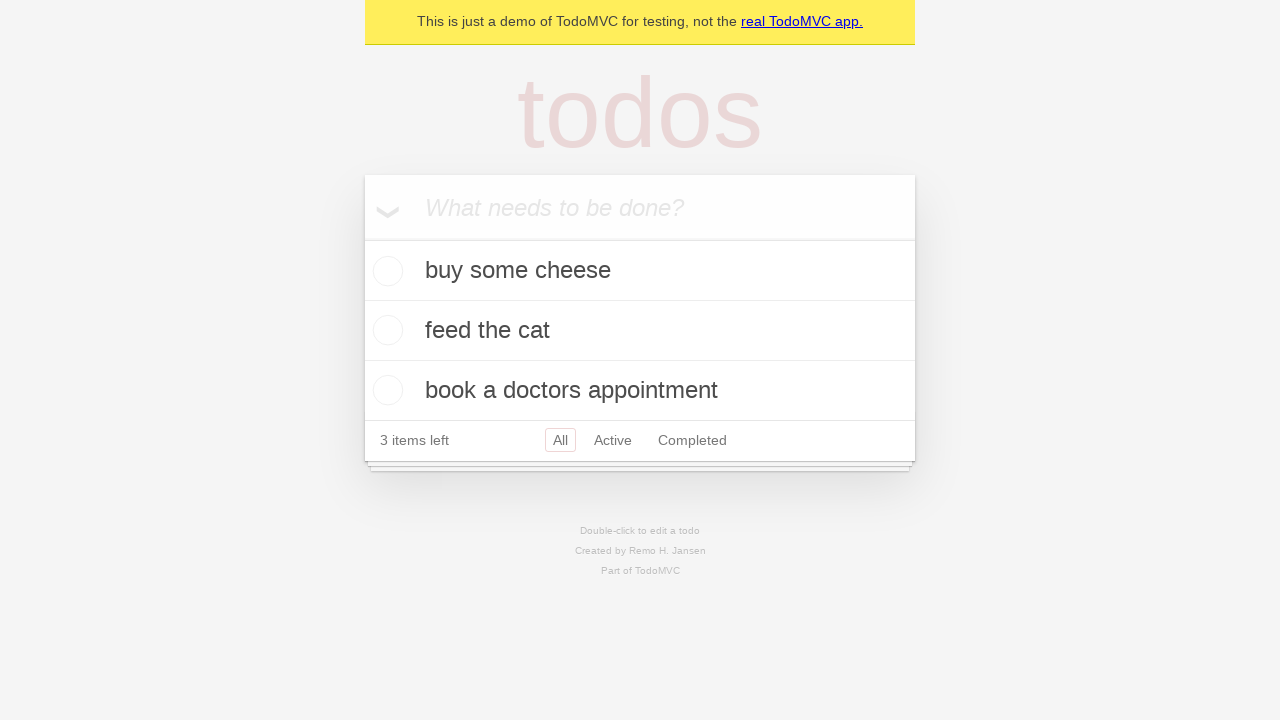

Double-clicked second todo to enter edit mode at (640, 331) on internal:testid=[data-testid="todo-item"s] >> nth=1
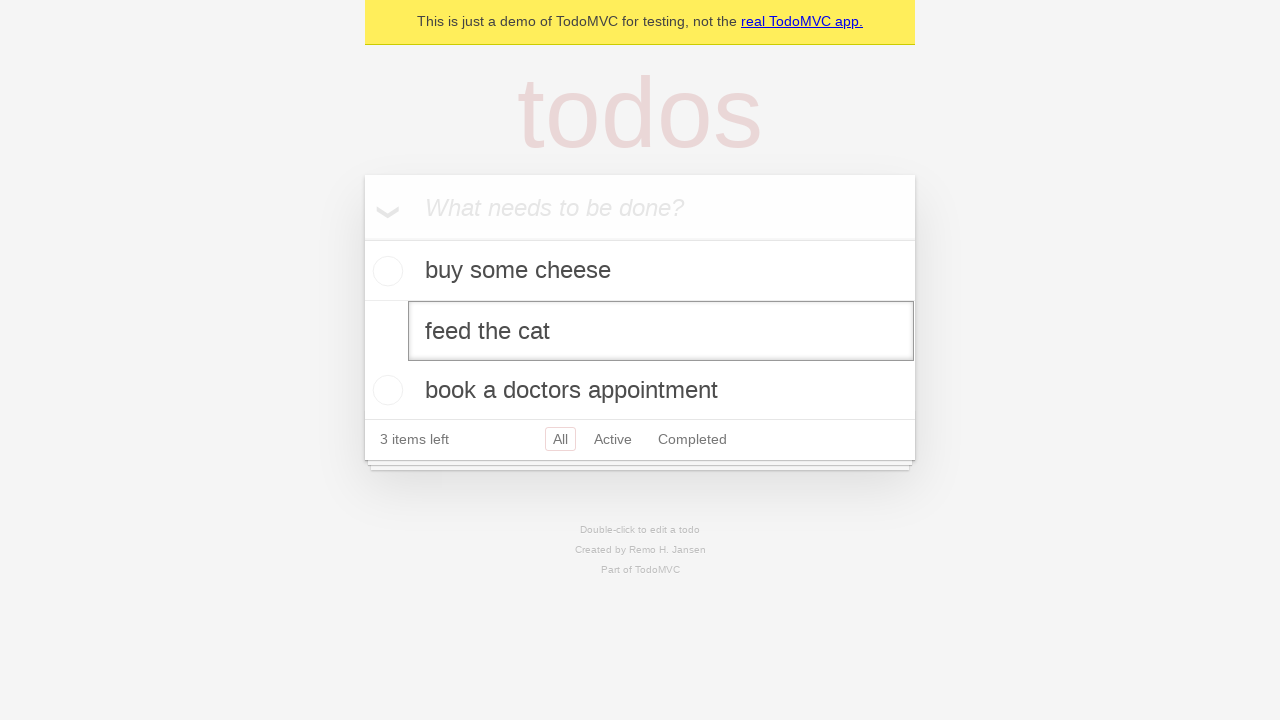

Edit textbox appeared, todo item is now in edit mode
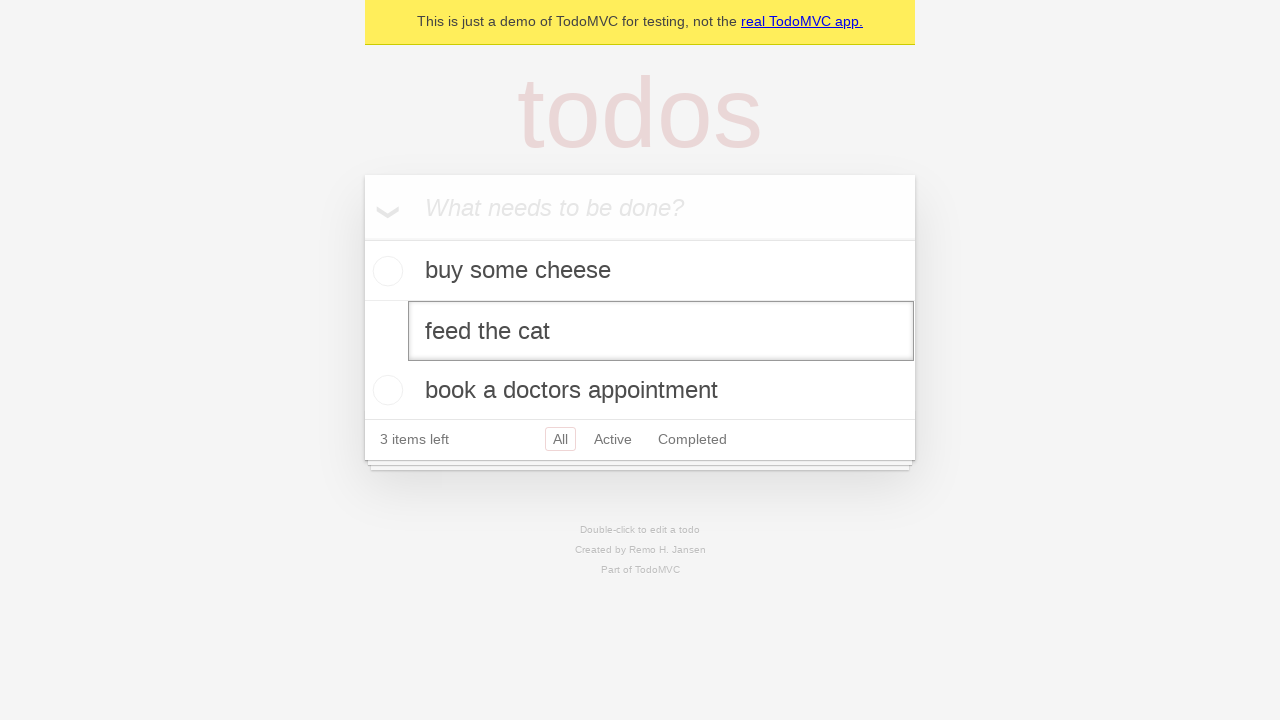

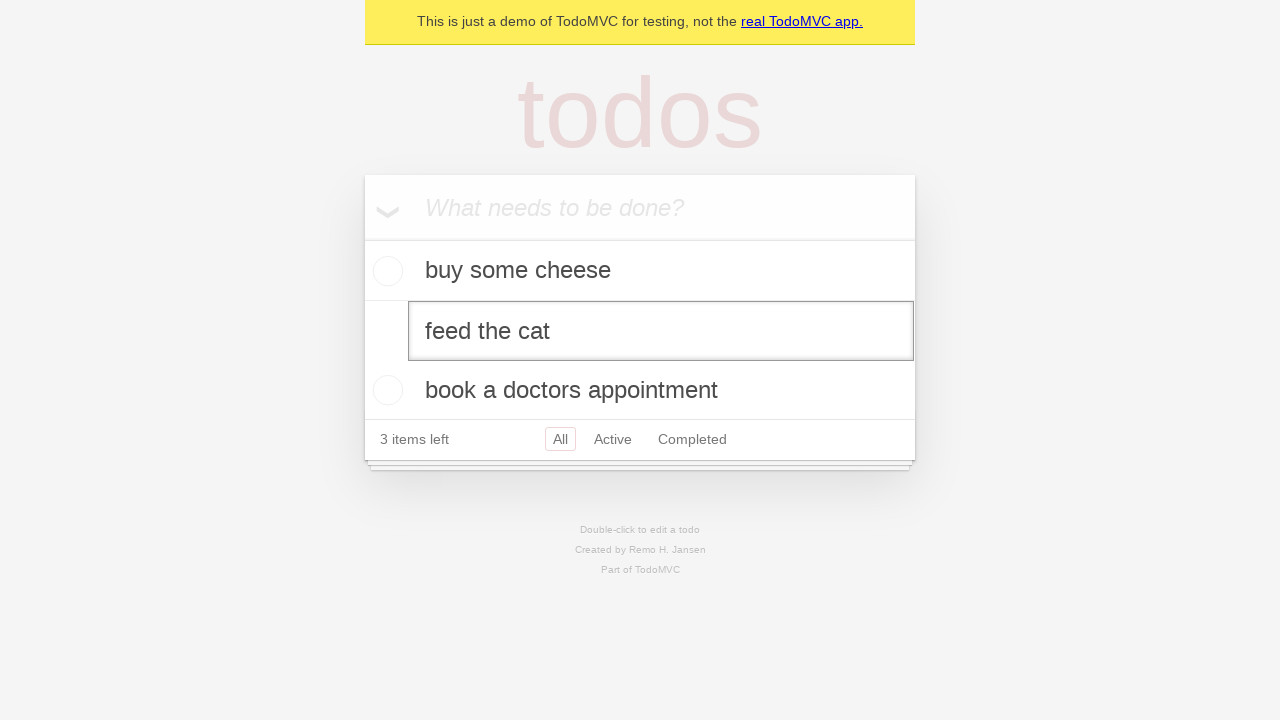